Tests a form with dynamic attributes by filling in full name, email, event date, and additional details fields, then submitting the form and verifying the success message appears.

Starting URL: https://training-support.net/webelements/dynamic-attributes

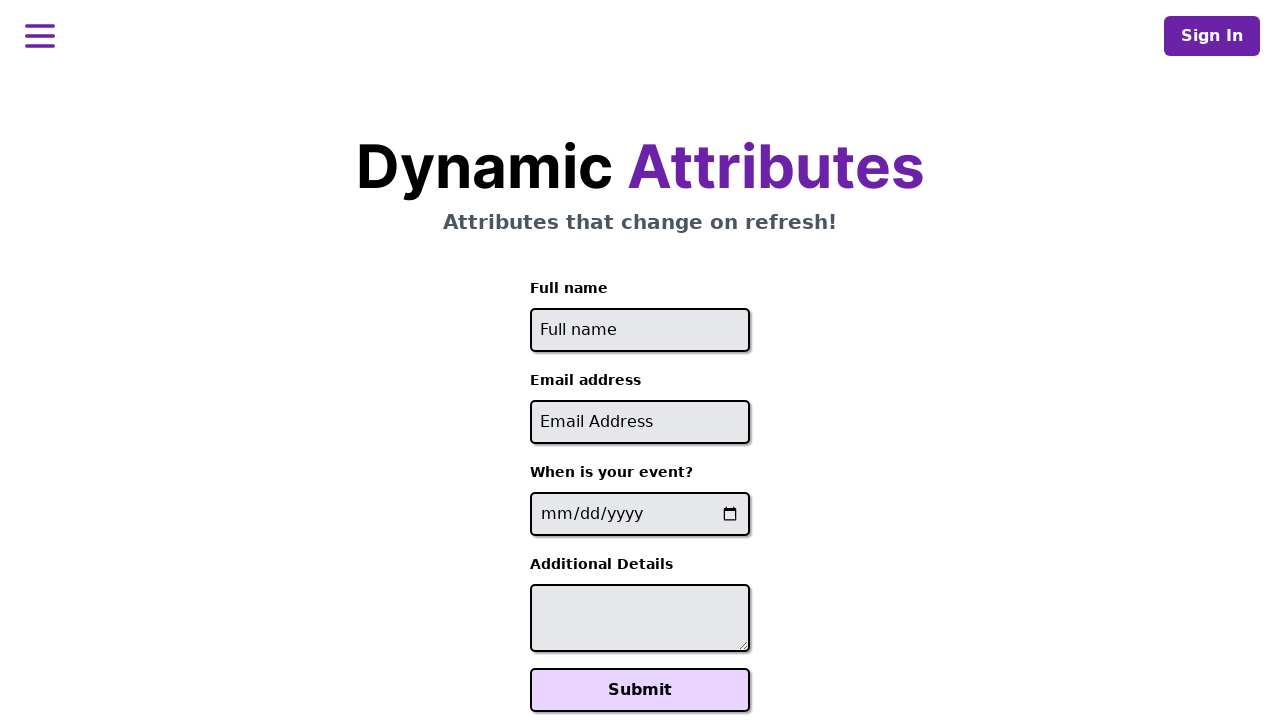

Filled full name field with 'Raiden Shogun' on //input[starts-with(@id, 'full-name')]
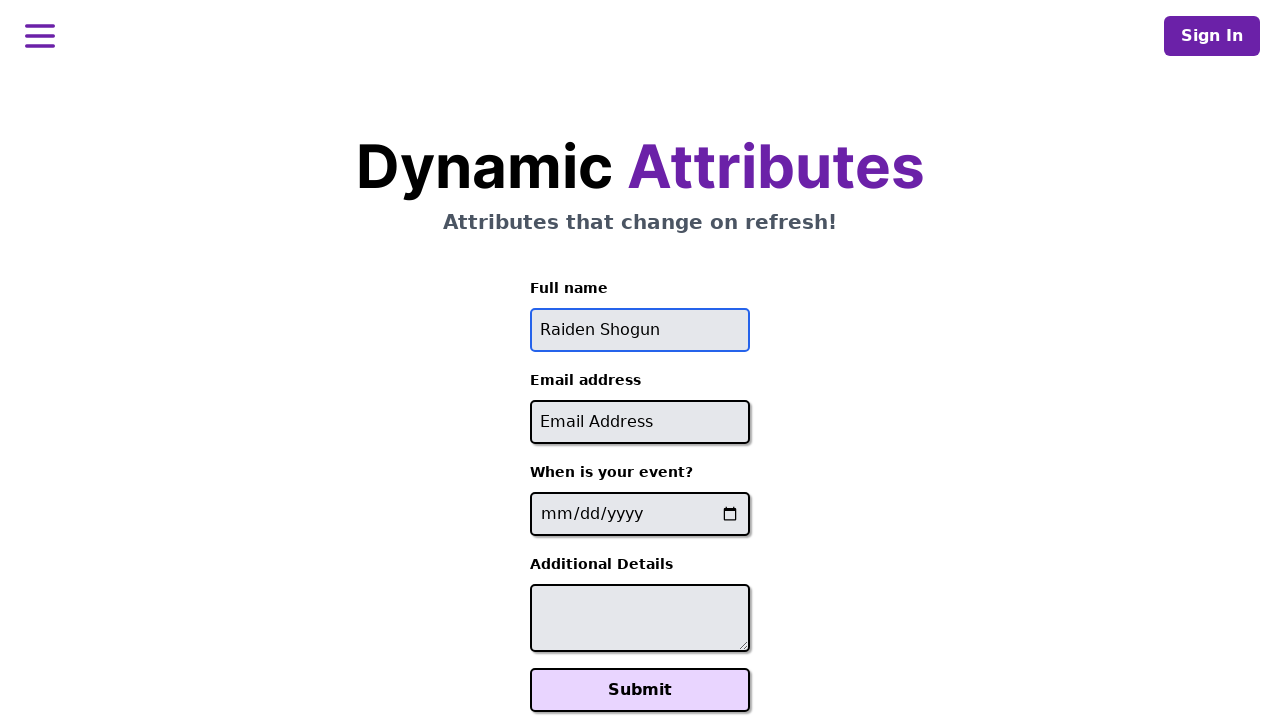

Filled email field with 'raiden@electromail.com' on //input[contains(@id, '-email')]
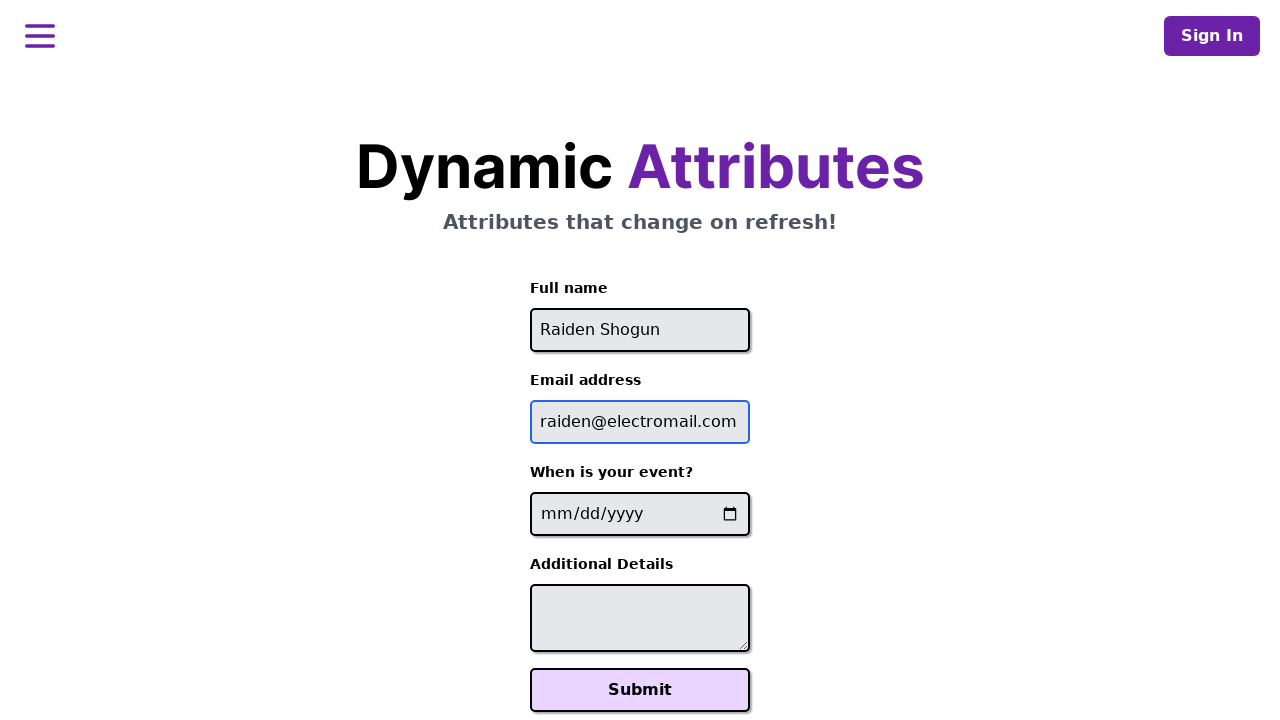

Filled event date field with '2025-06-26' on //input[contains(@name, '-event-date-')]
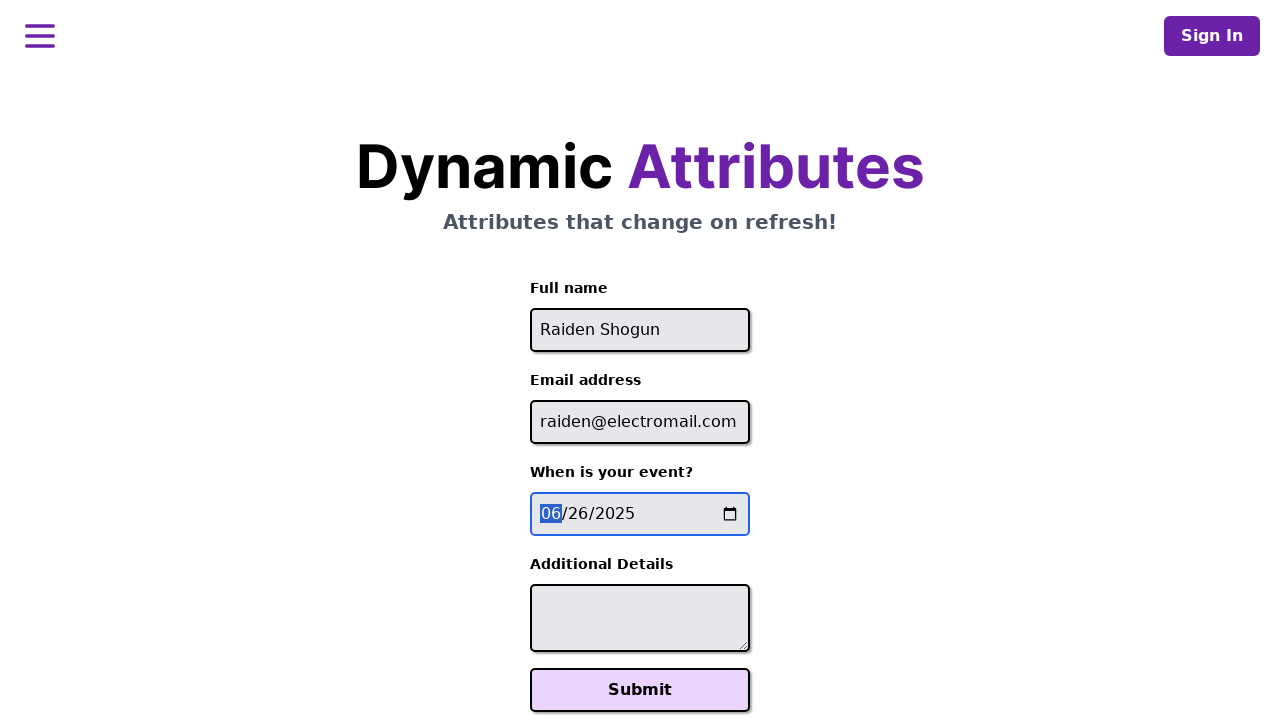

Filled additional details field with 'It will be electric!' on //textarea[contains(@id, '-additional-details-')]
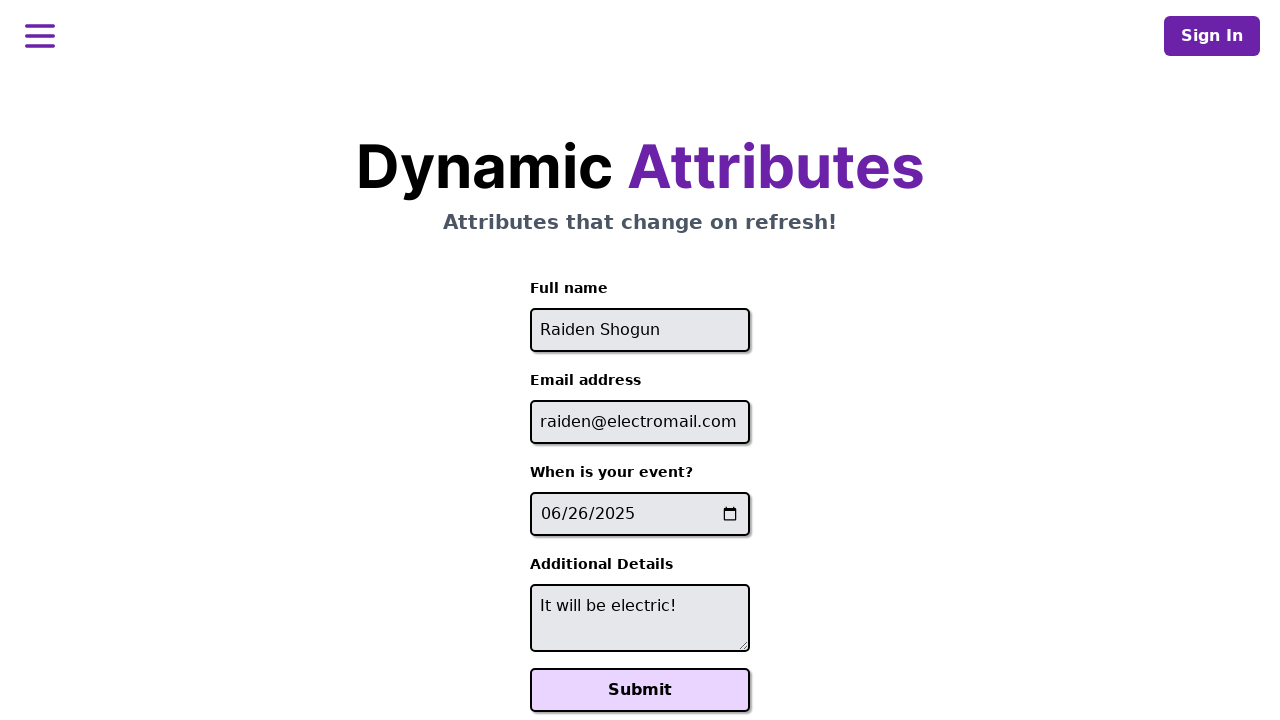

Clicked Submit button at (640, 690) on xpath=//button[text()='Submit']
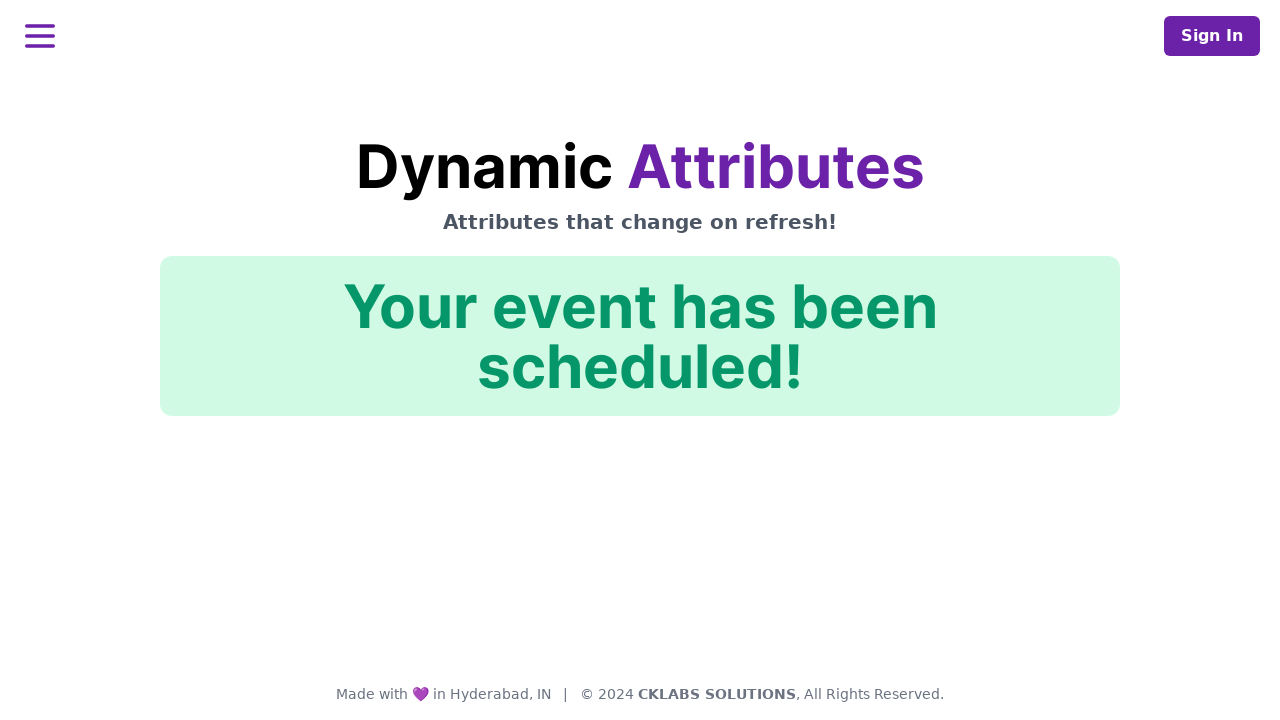

Success message appeared on the page
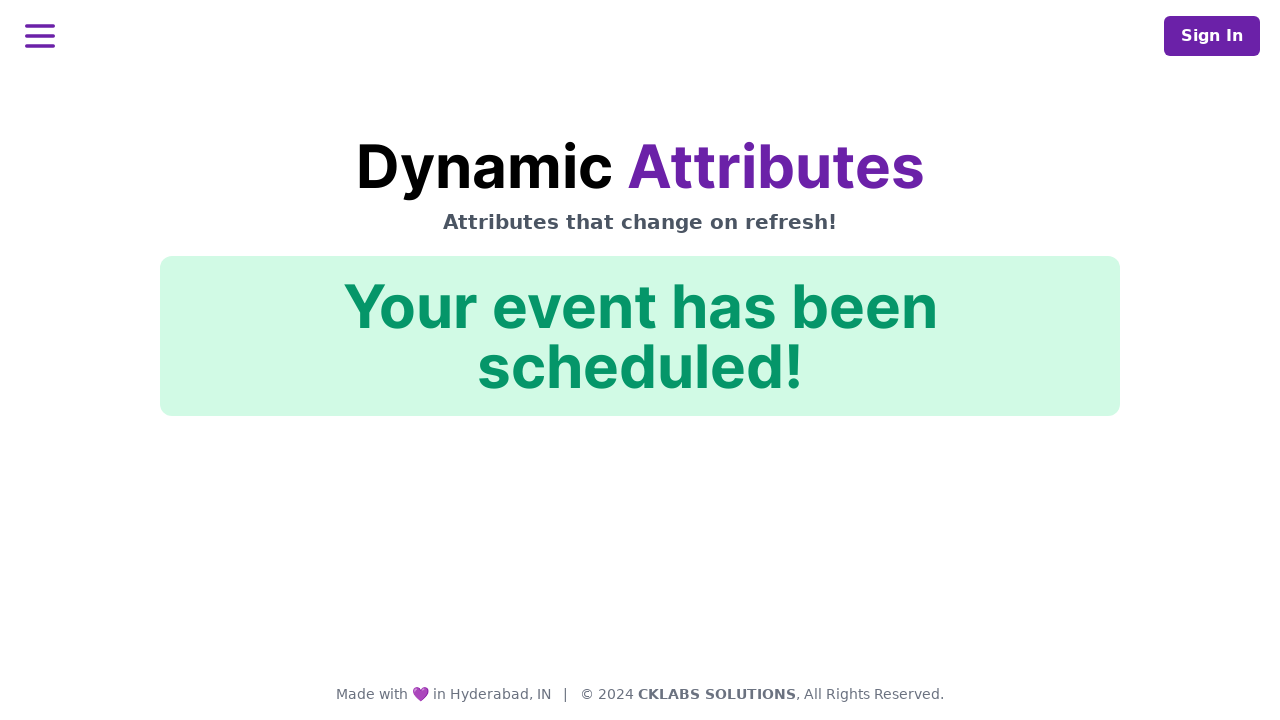

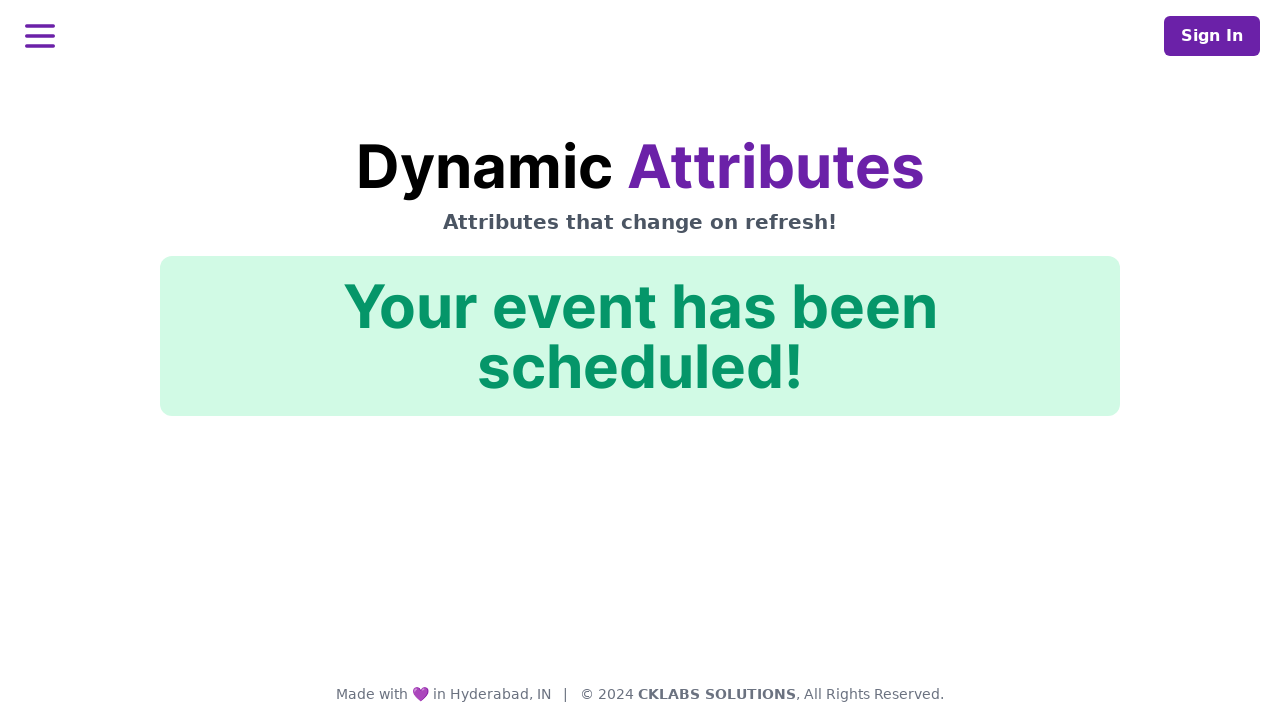